Tests interaction with a JavaScript prompt alert by clicking the JS Prompt button, entering text, and accepting it

Starting URL: https://the-internet.herokuapp.com/javascript_alerts

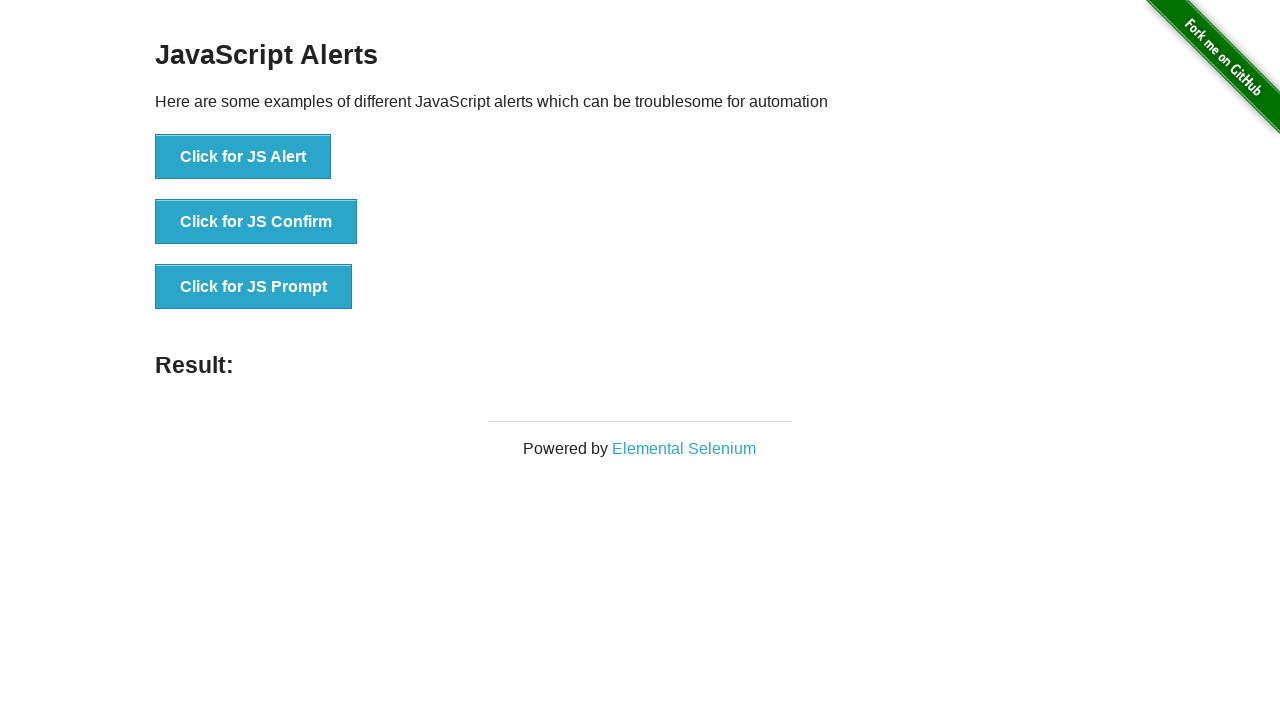

Set up dialog handler to accept prompt with text ' i  np  u  t  1 '
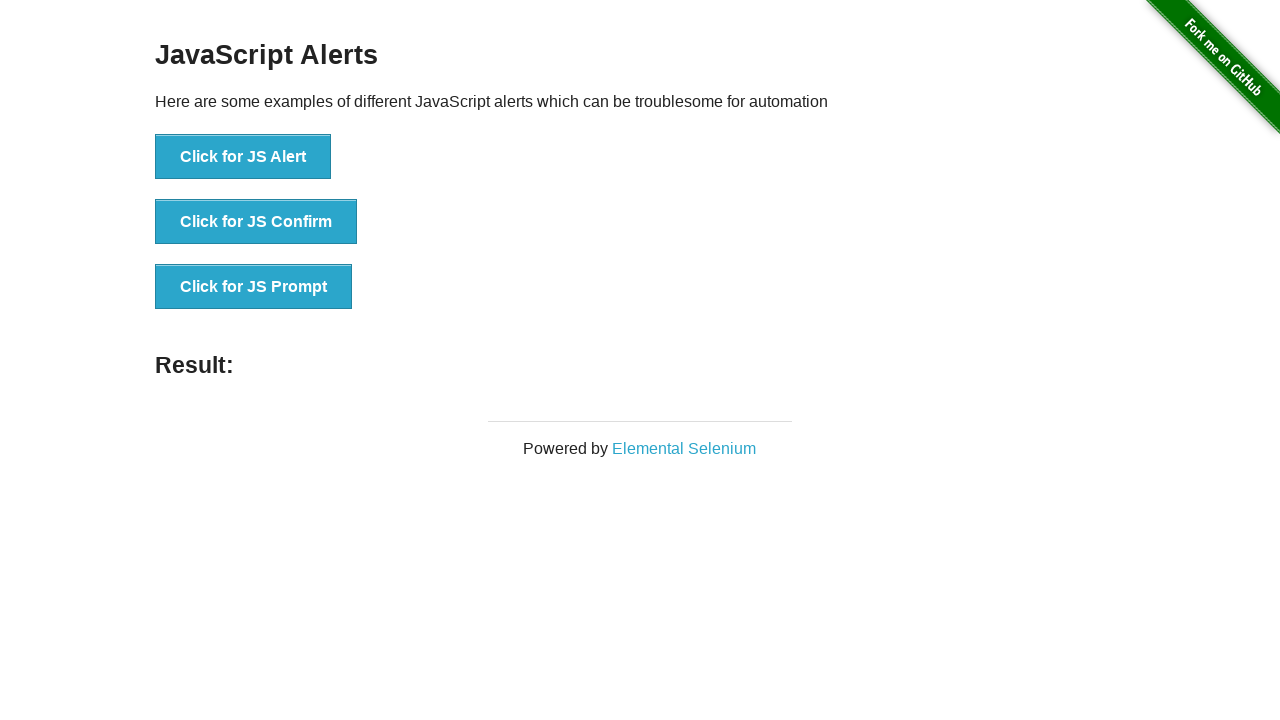

Clicked the JS Prompt button at (254, 287) on button:has-text('Click for JS Prompt')
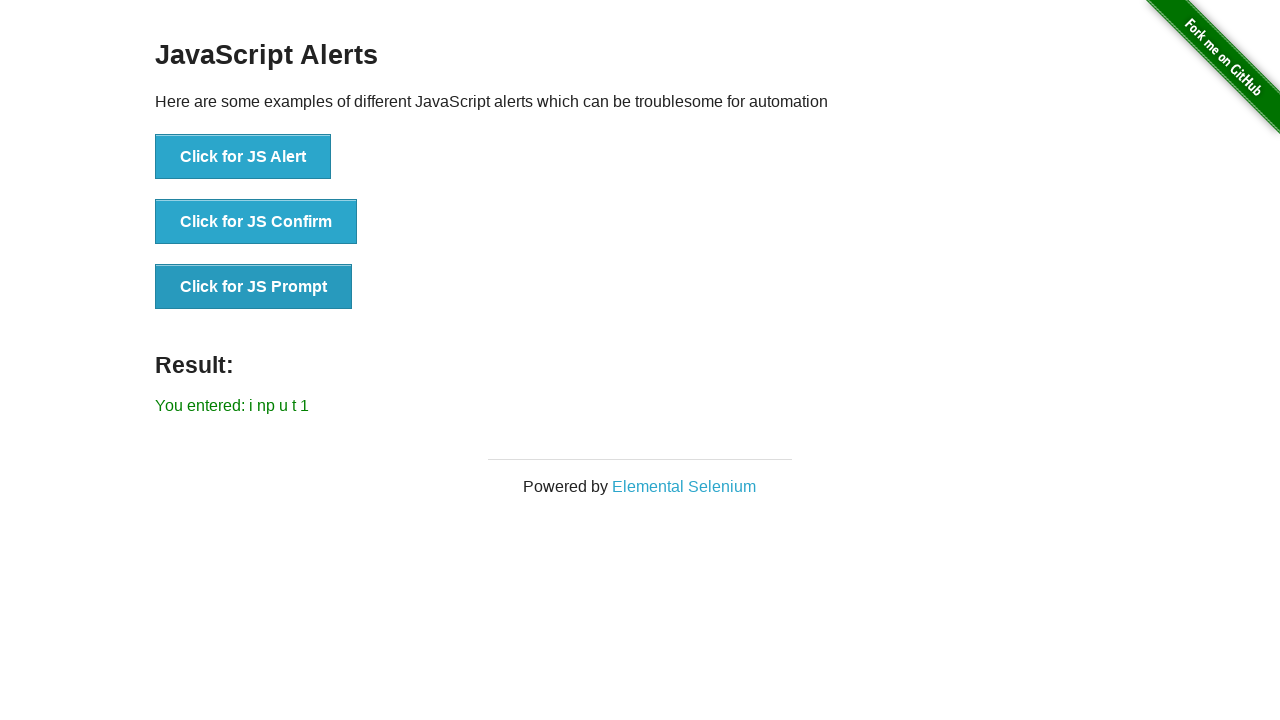

Verified result text 'You entered: i np u t 1' is displayed
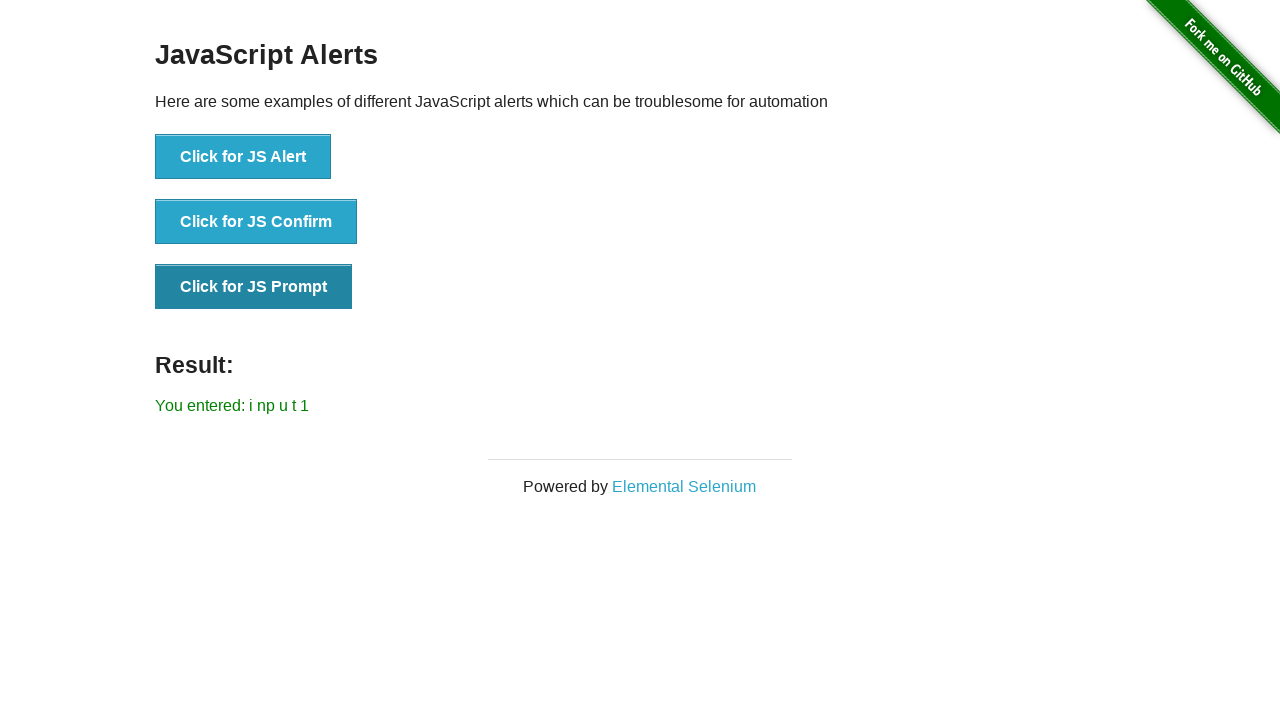

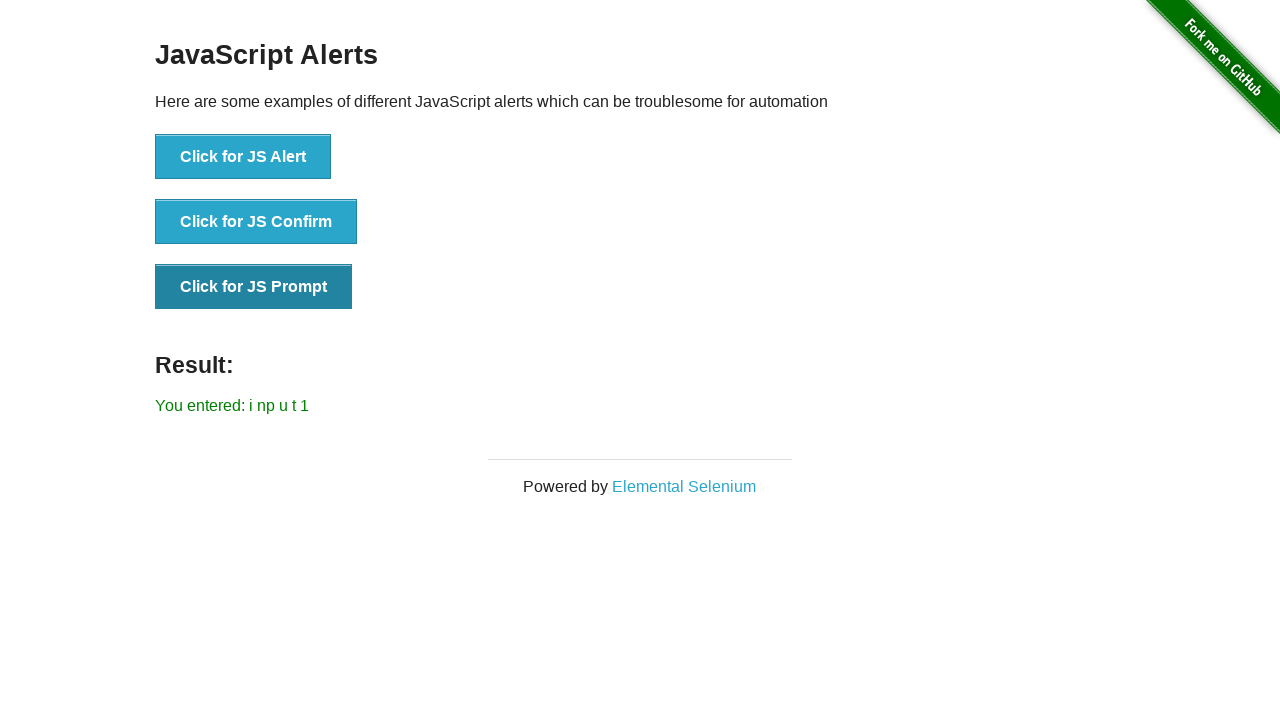